Tests language switching to Arabic by clicking the language dropdown and selecting Arabic

Starting URL: https://israelpost.co.il/

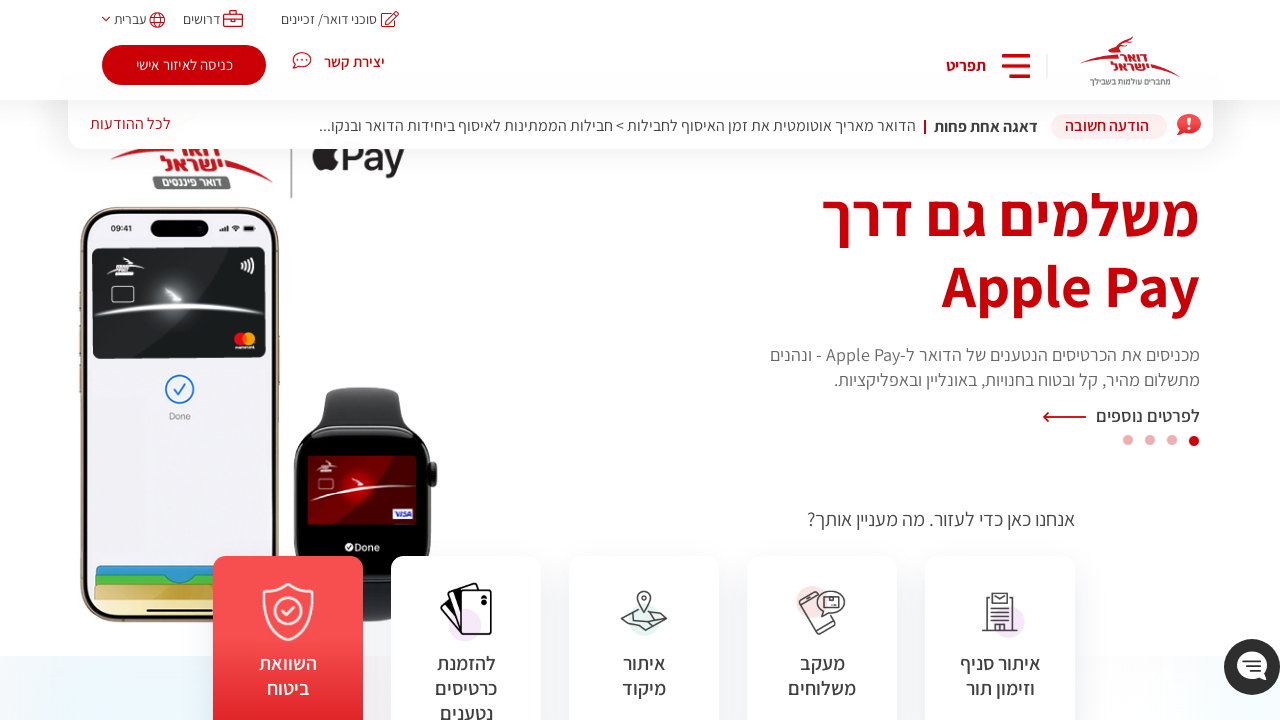

Clicked language dropdown (Hebrew) at (130, 25) on xpath=//span[text()='עברית']
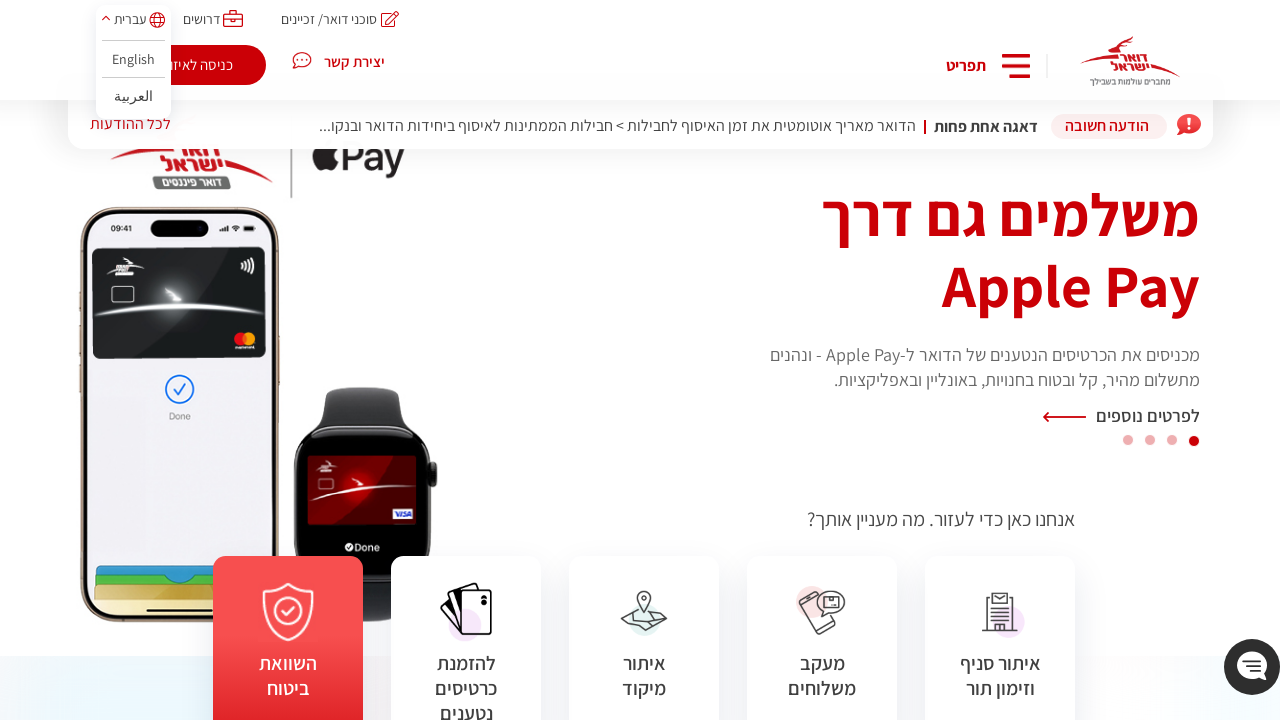

Selected Arabic language option at (134, 96) on xpath=//a[text()='العربية']
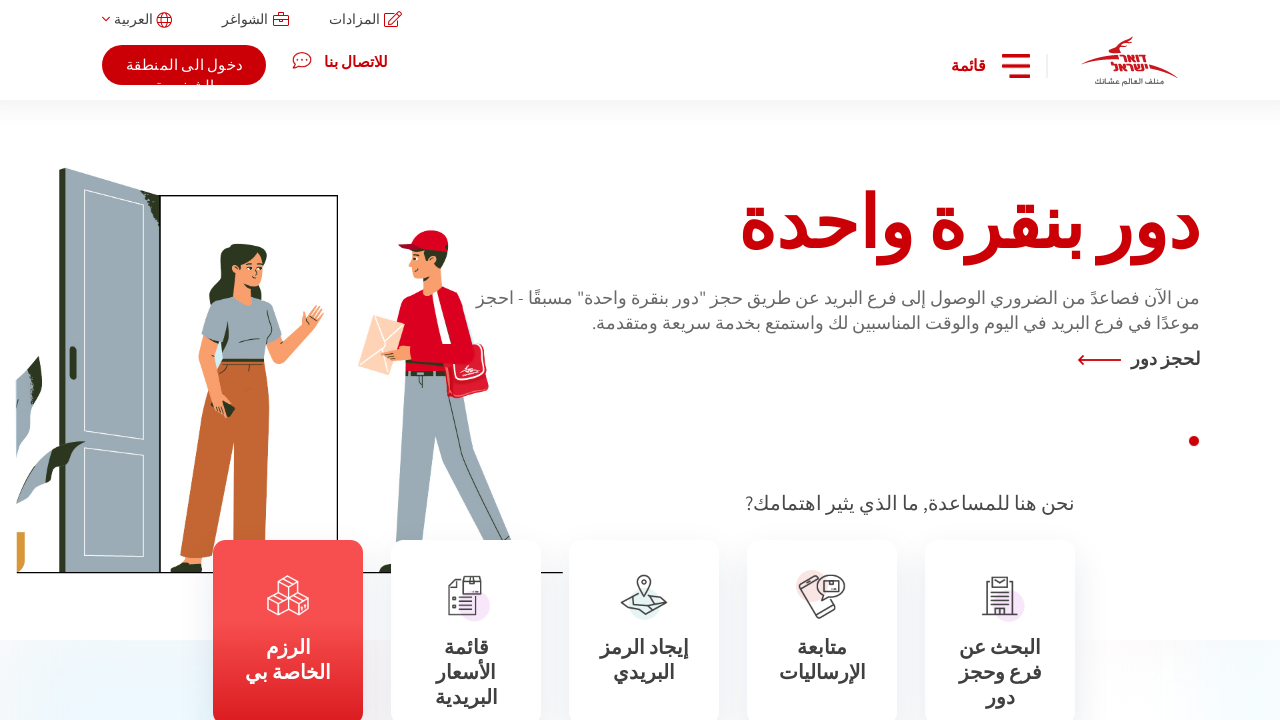

Arabic menu loaded successfully
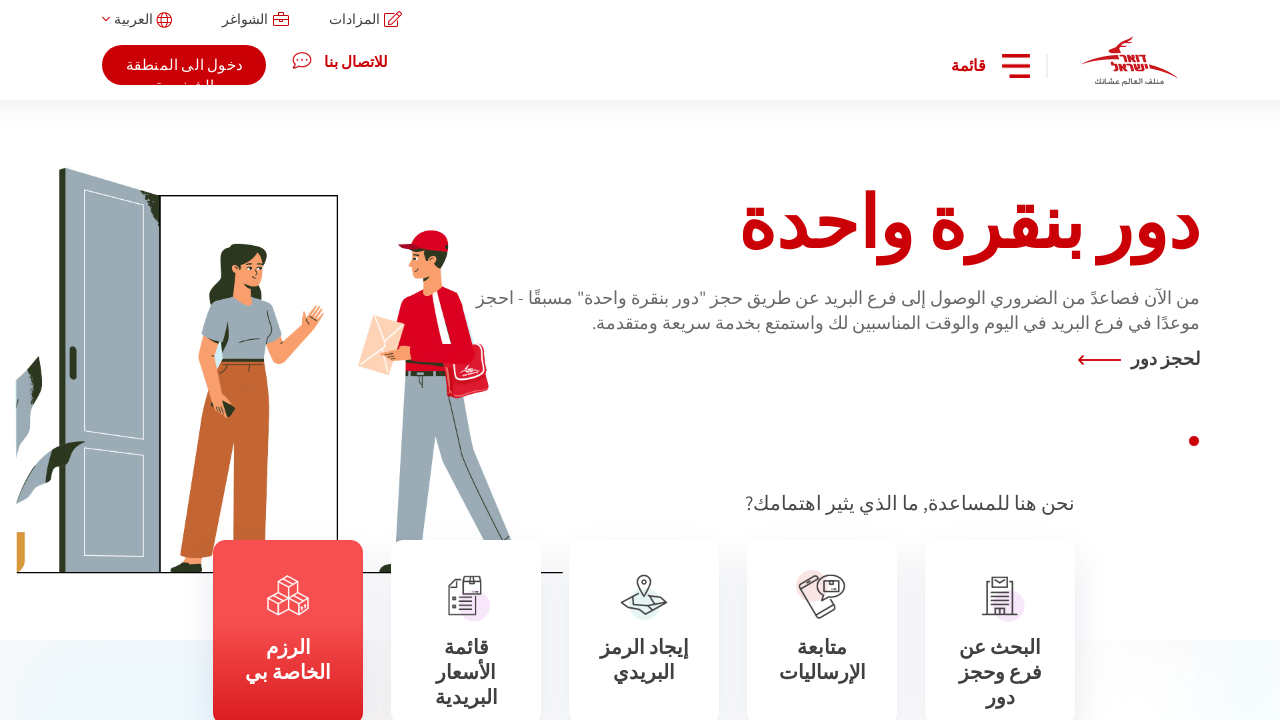

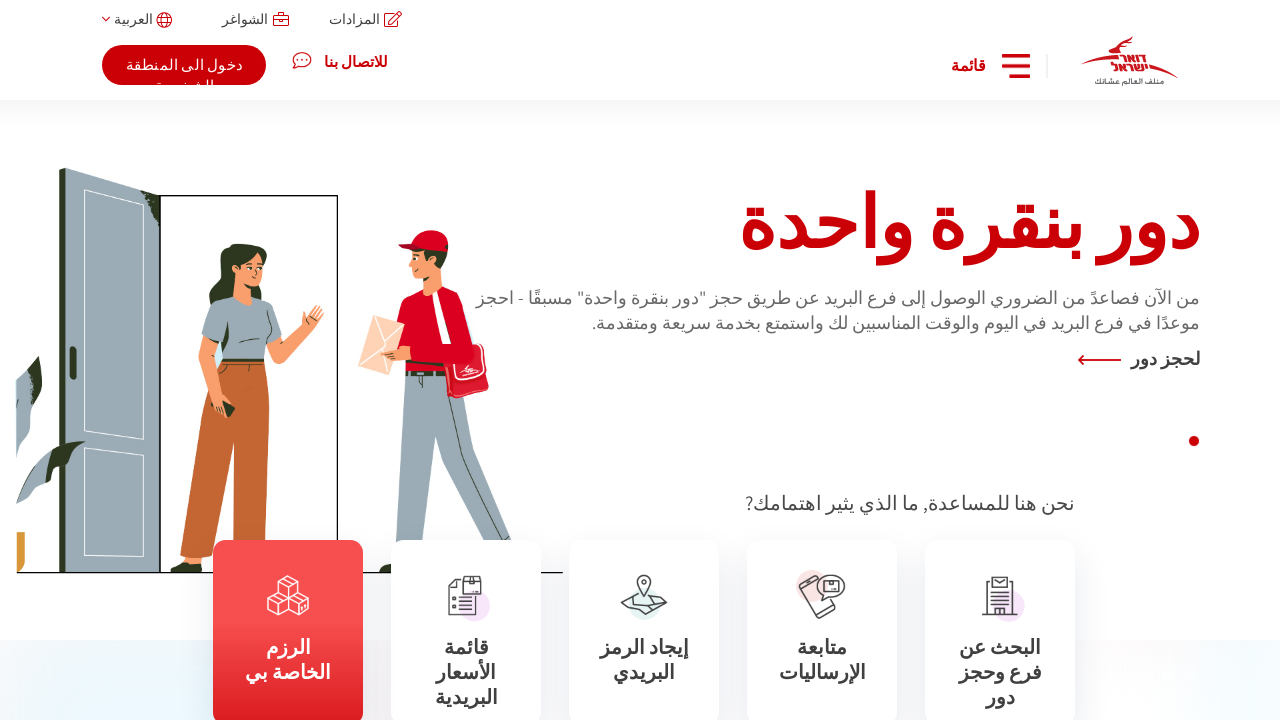